Tests a basic calculator web application by entering two numbers, selecting the subtract operation, and clicking calculate to verify the subtraction functionality.

Starting URL: https://testsheepnz.github.io/BasicCalculator.html

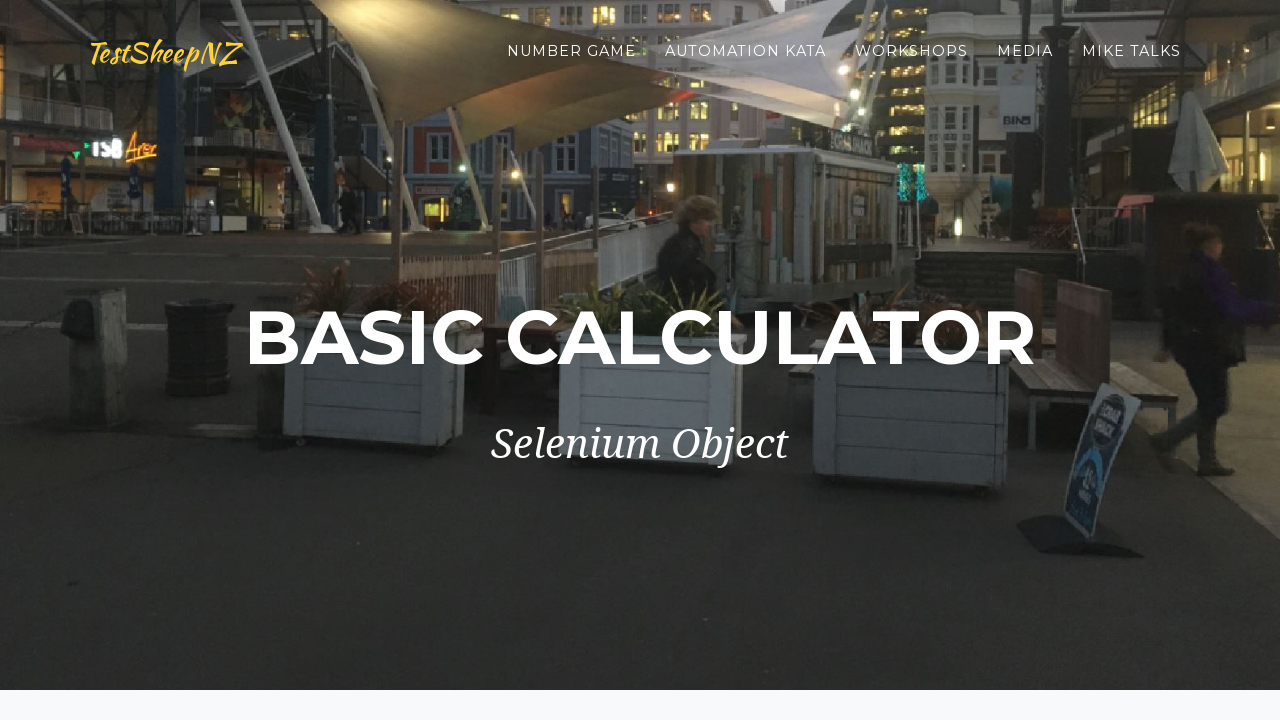

Scrolled to bottom of calculator page
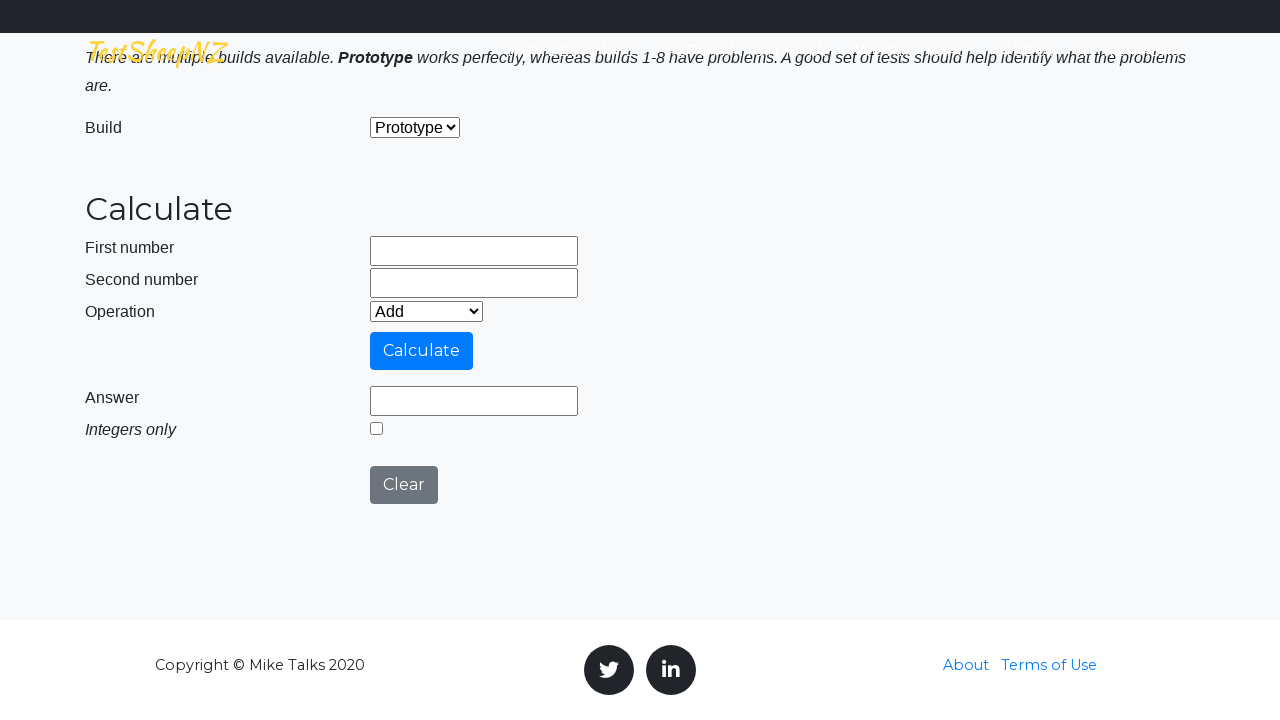

Entered first number: 2 on #number1Field
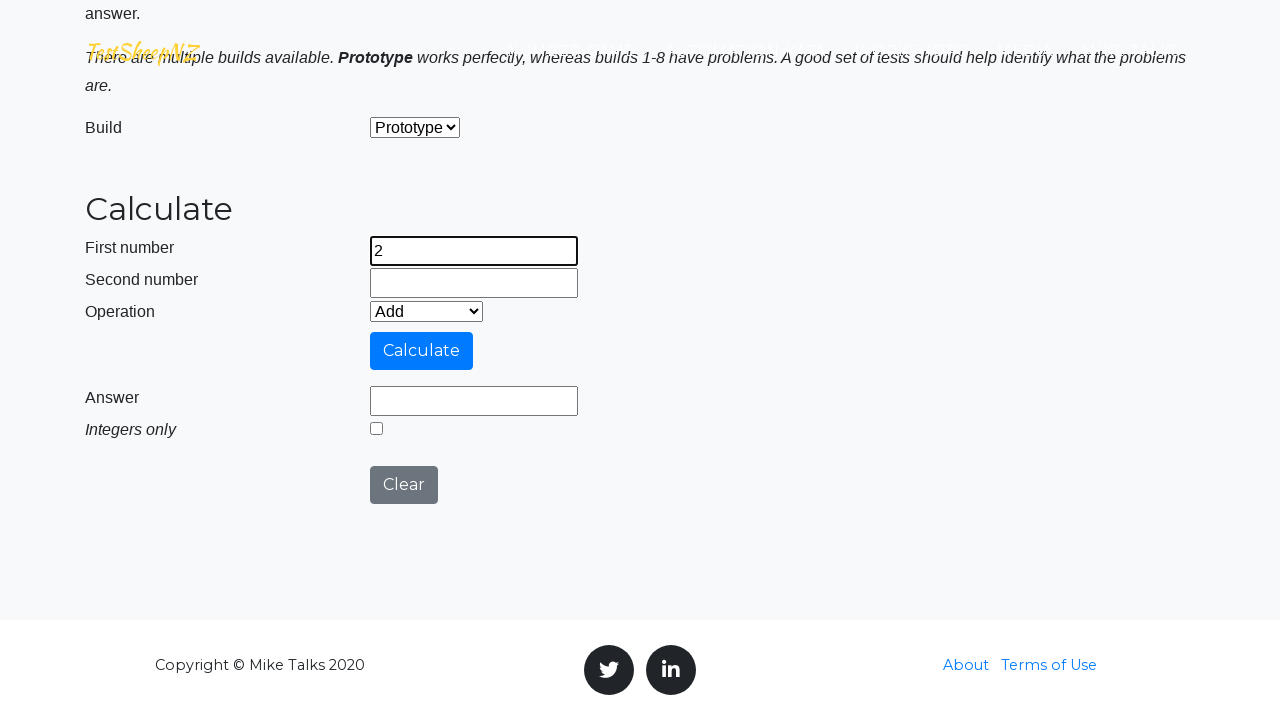

Entered second number: 3 on #number2Field
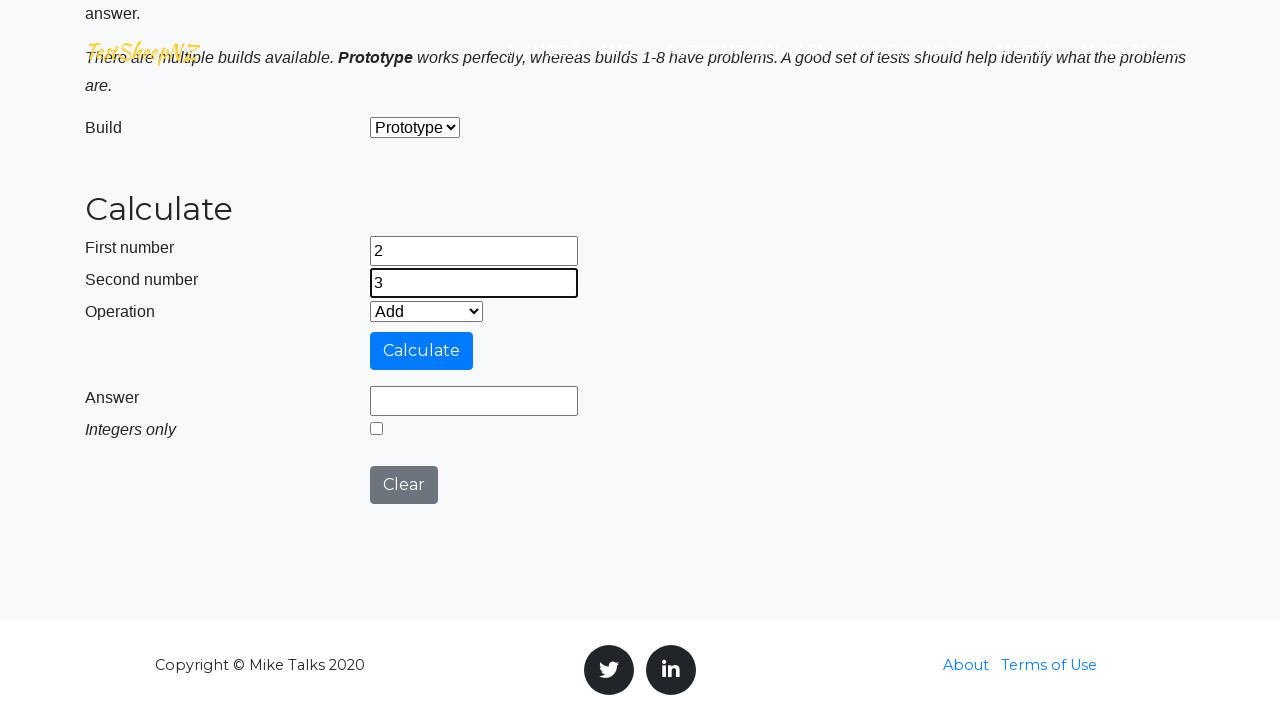

Selected Subtract operation from dropdown on #selectOperationDropdown
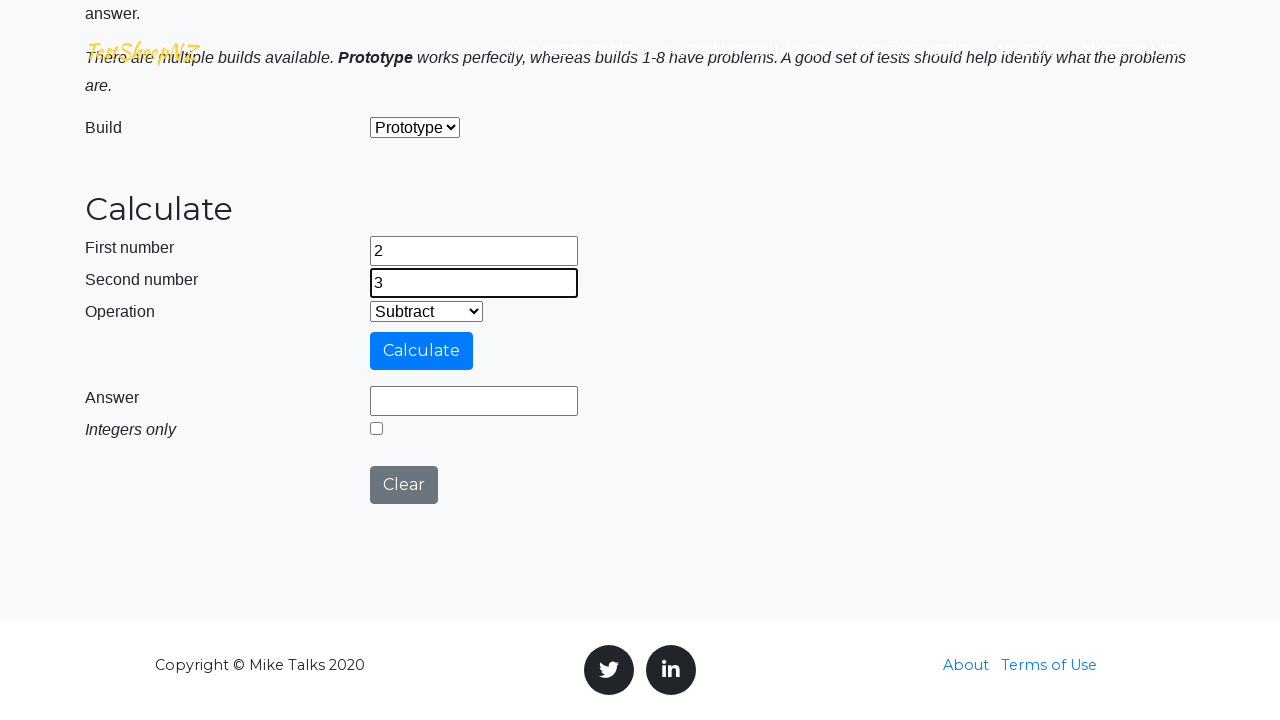

Clicked Calculate button to perform subtraction at (422, 351) on #calculateButton
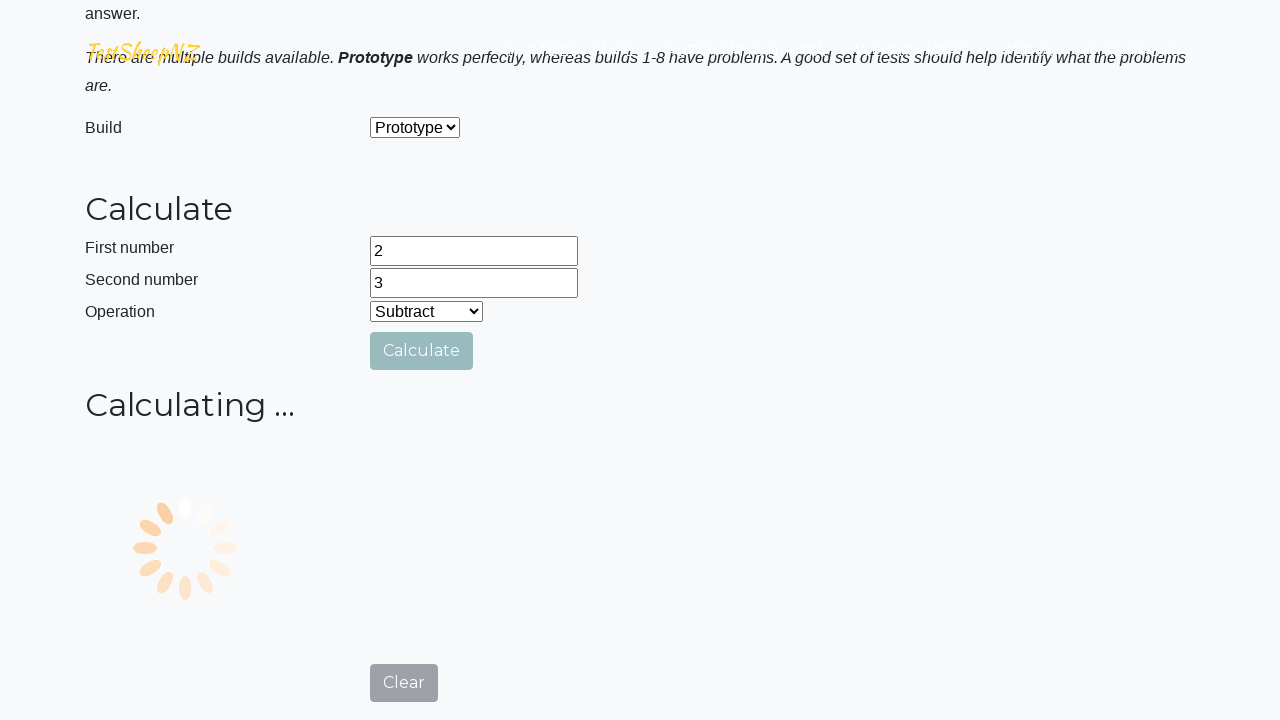

Result field appeared with subtraction answer
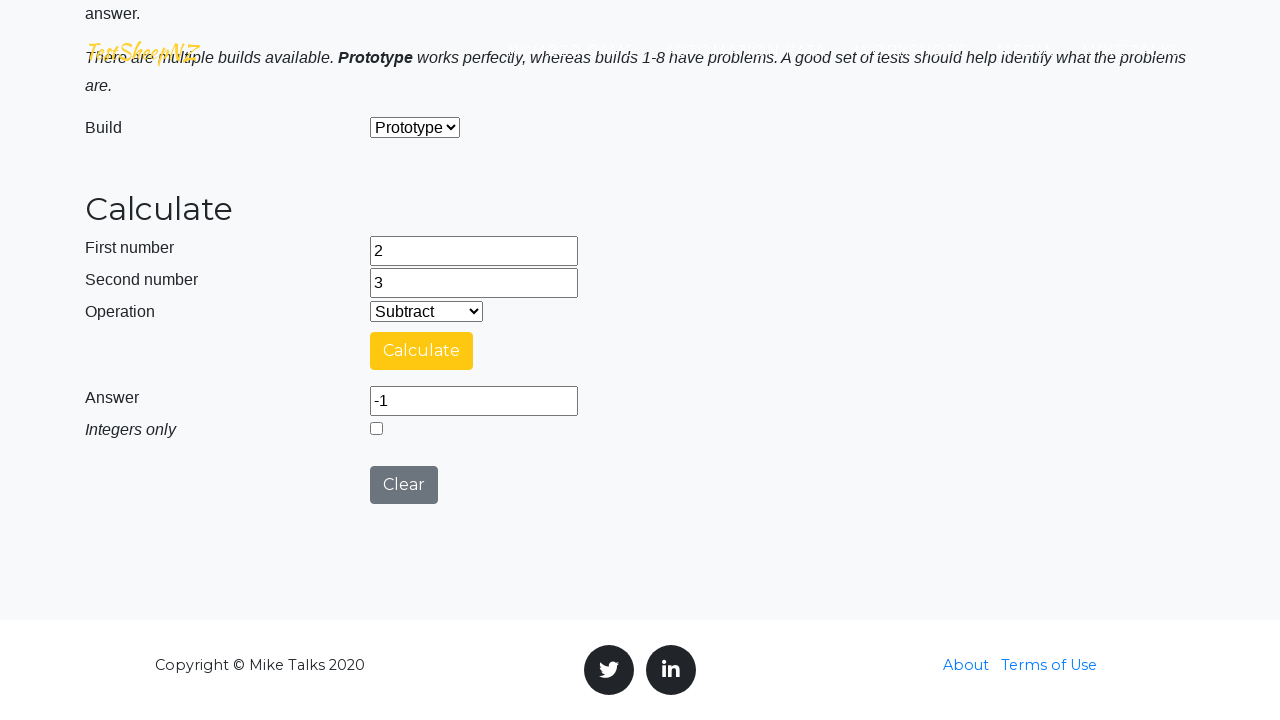

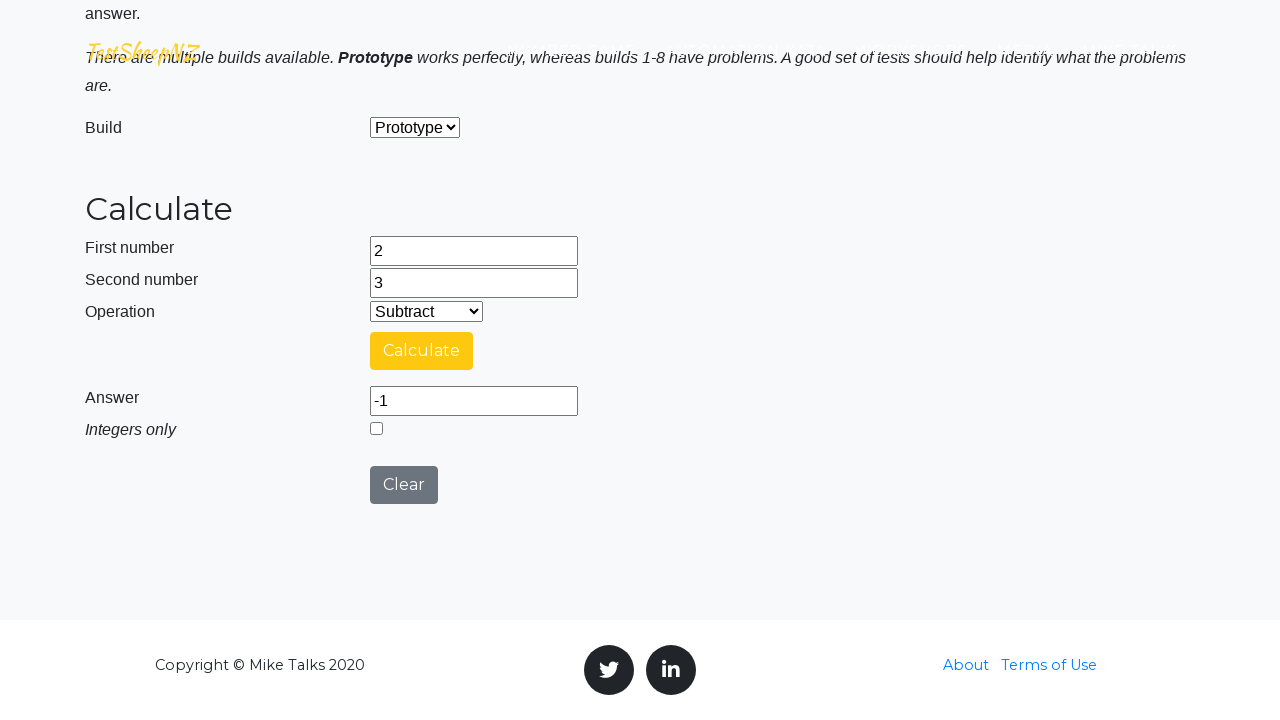